Tests the registration form validation by first submitting with an invalid email, then correcting it and resubmitting

Starting URL: https://www.sharelane.com/cgi-bin/register.py

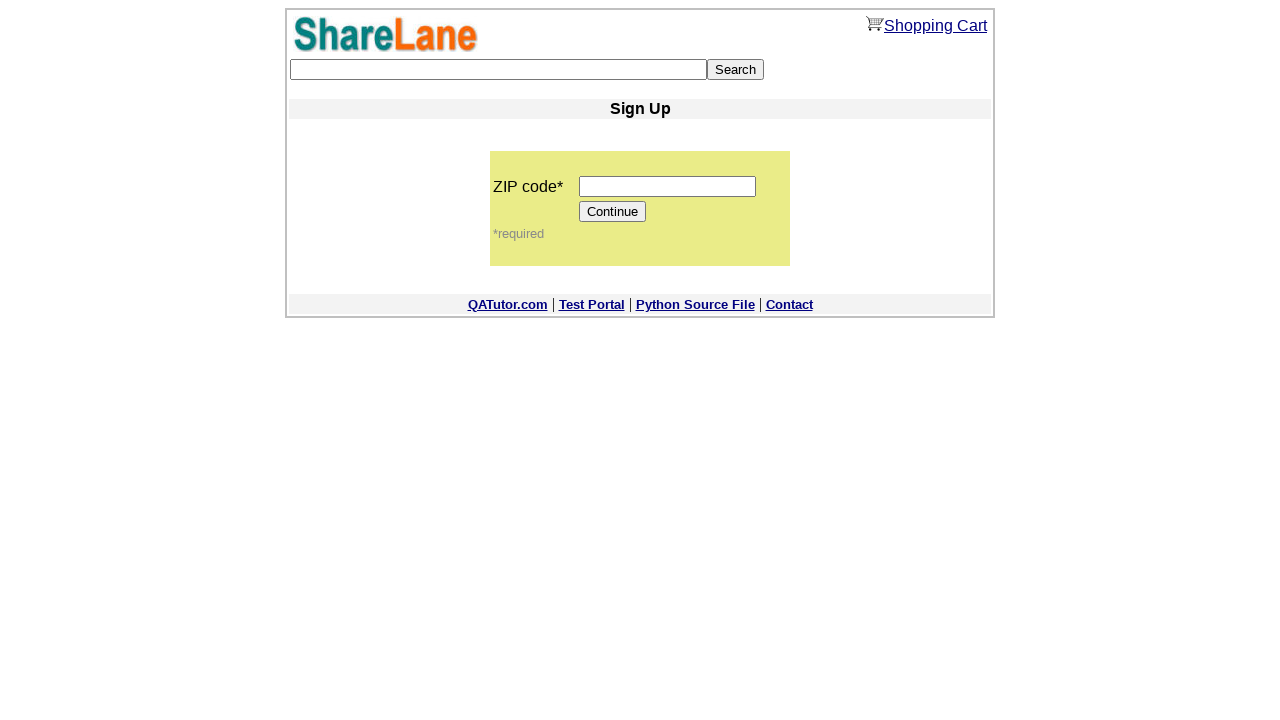

Filled zip code field with '12345' on input[name='zip_code']
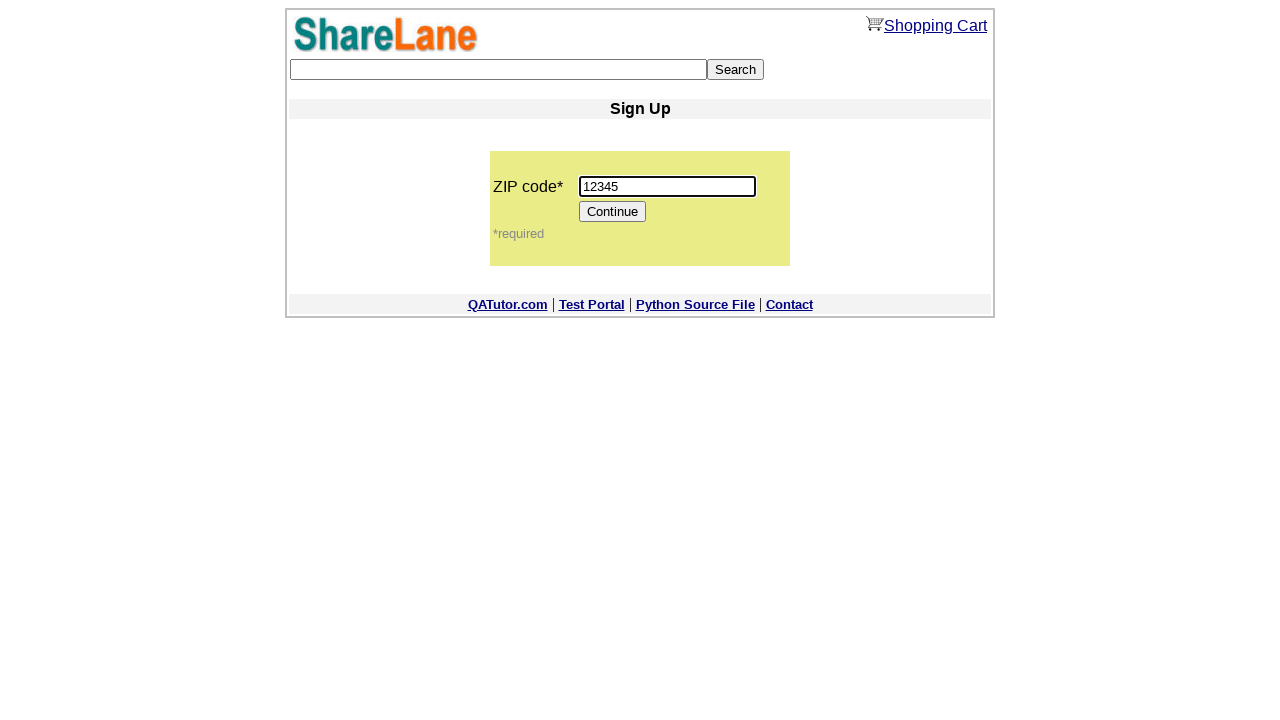

Clicked Continue button to proceed to registration form at (613, 212) on input[value='Continue']
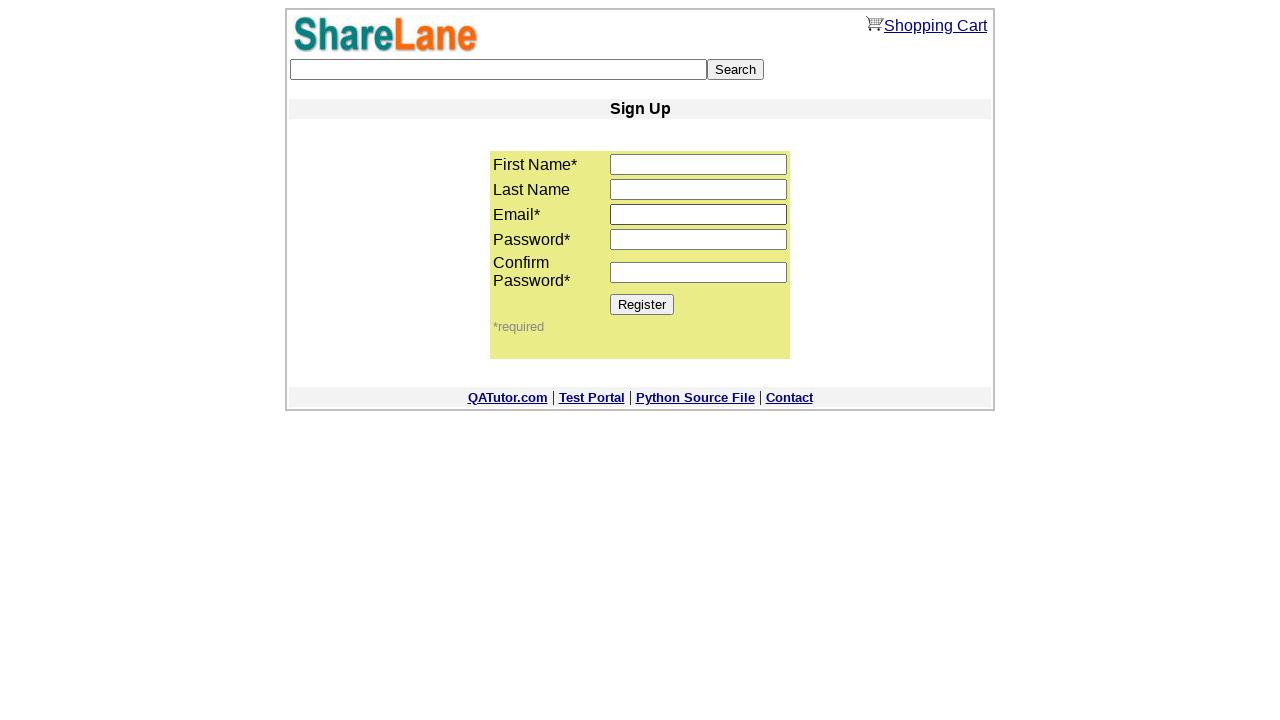

Filled first name field with 'Ihar' on input[name='first_name']
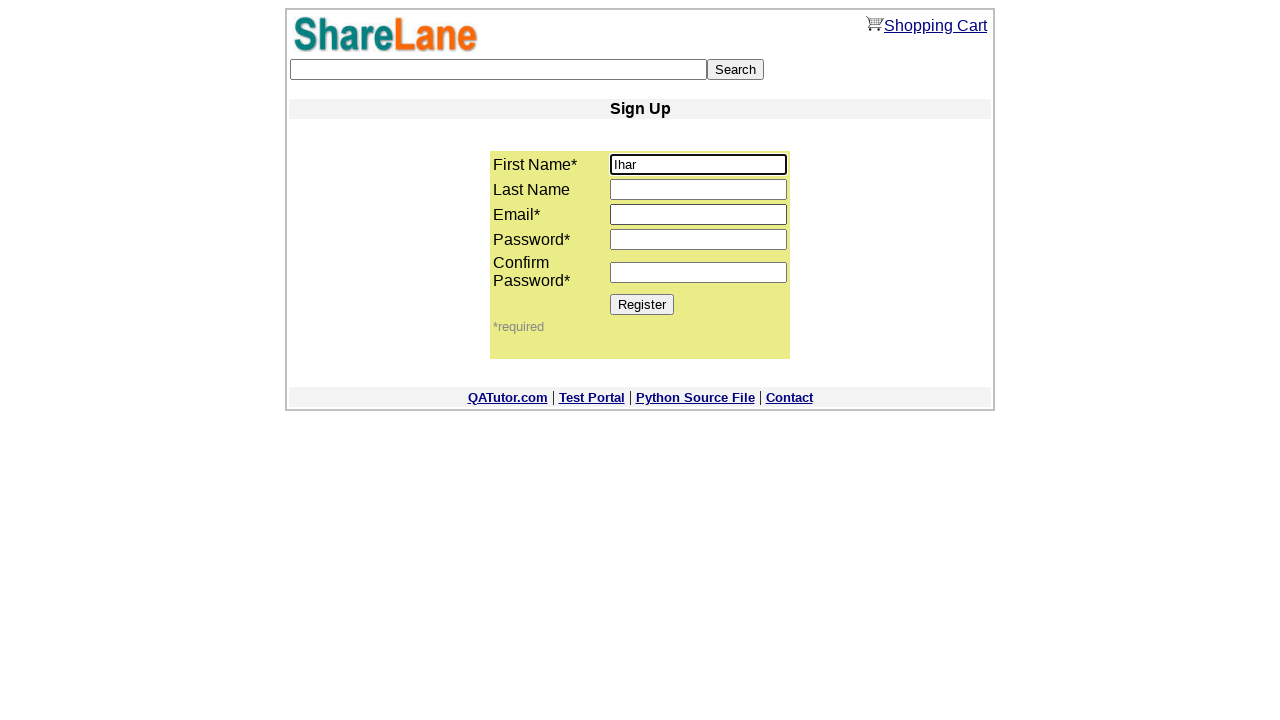

Filled email field with invalid value 'kkkkkk' on input[name='email']
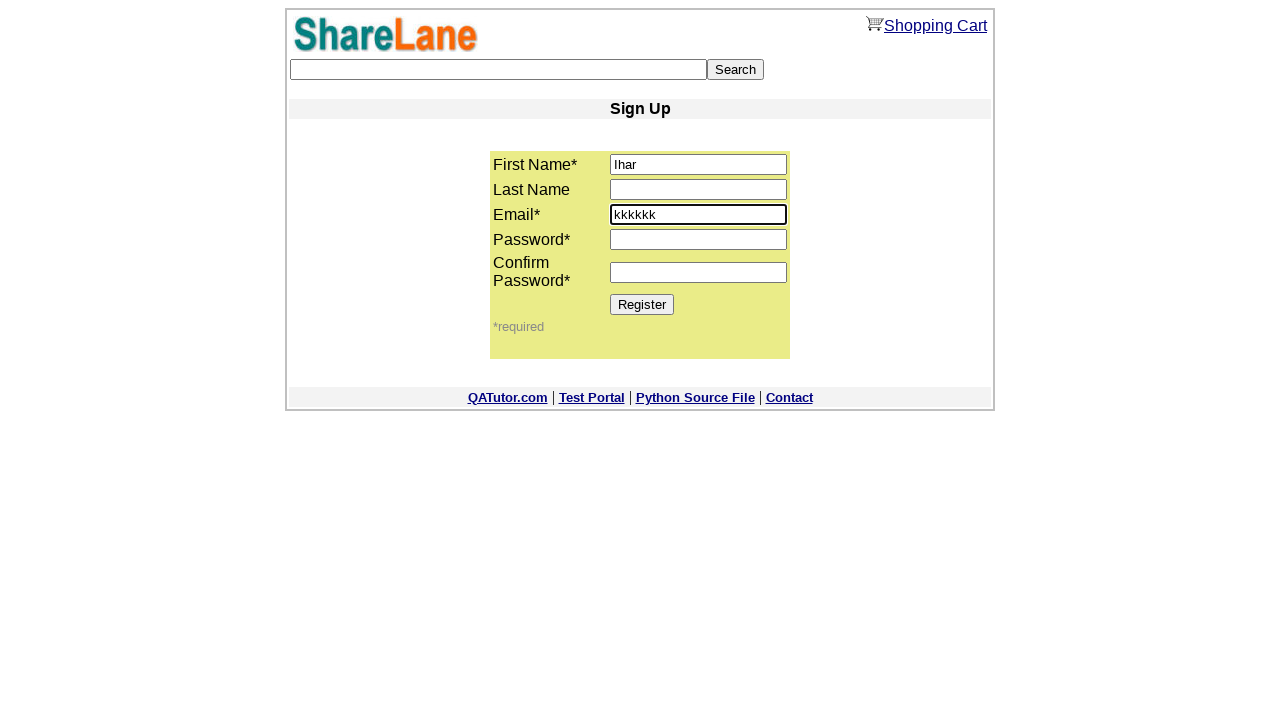

Filled password field with '445566' on input[name='password1']
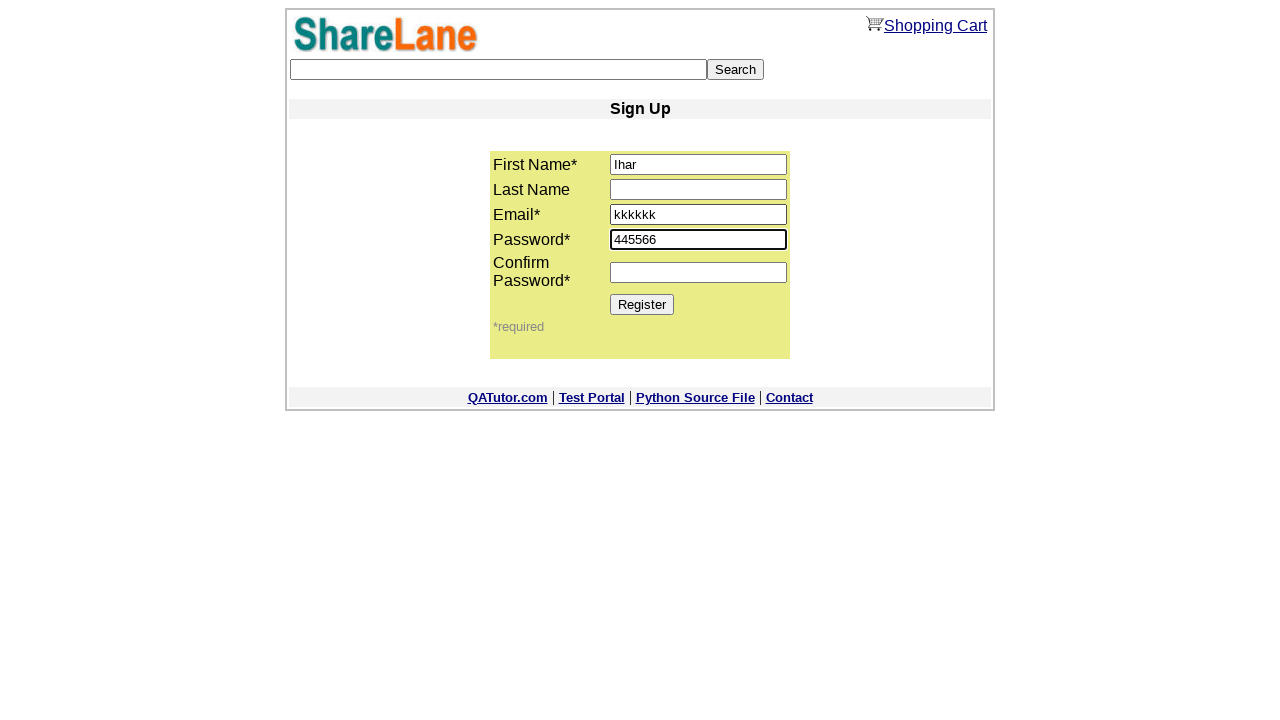

Filled confirm password field with '445566' on input[name='password2']
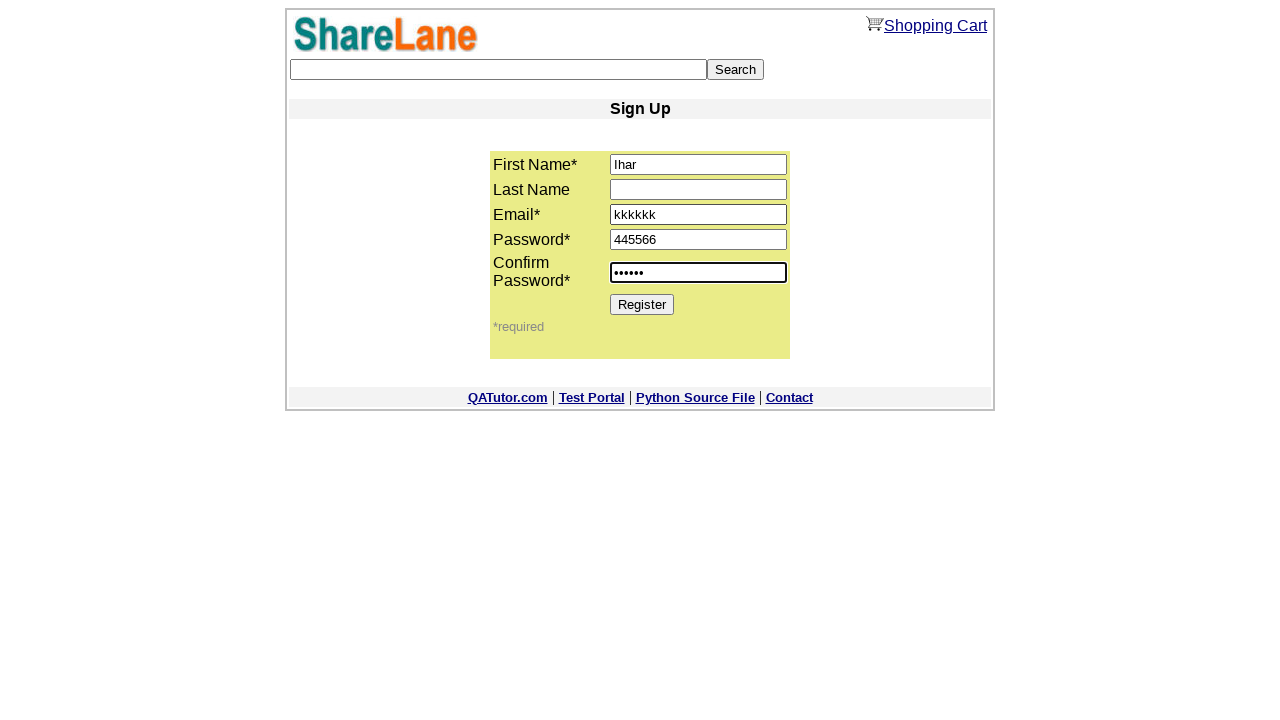

Clicked Register button with invalid email - registration failed as expected at (642, 304) on input[value='Register']
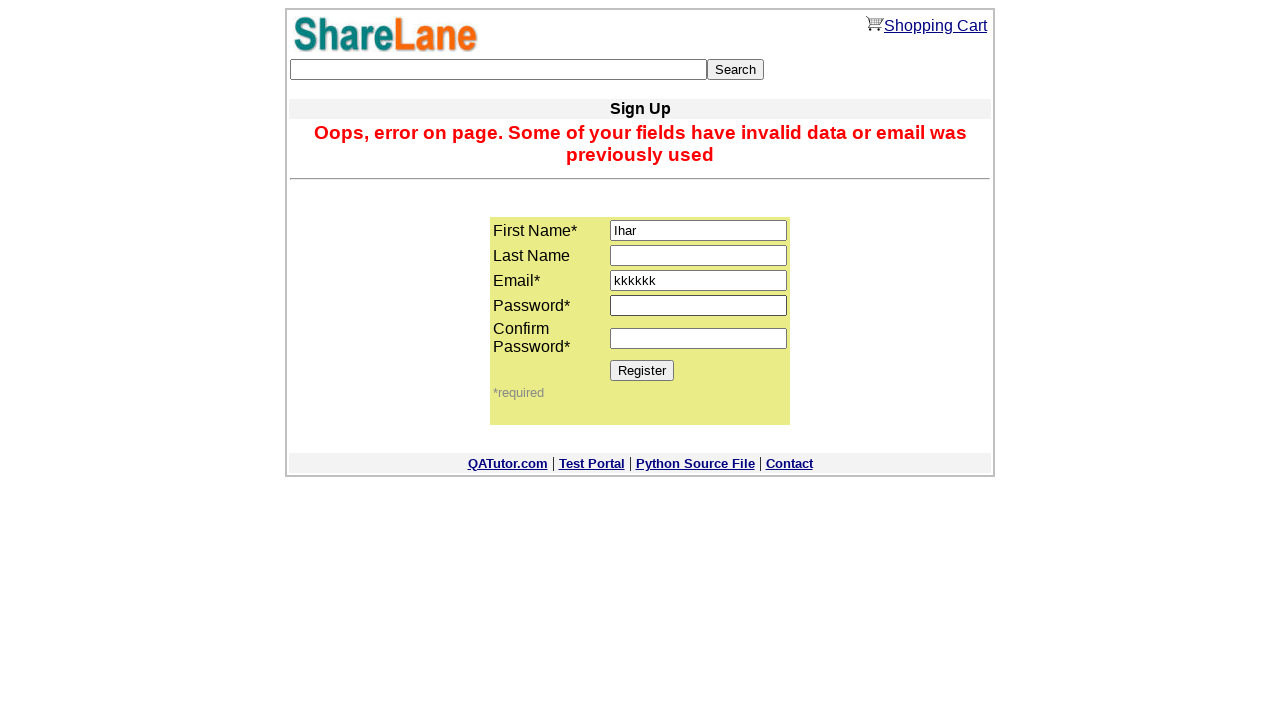

Corrected email field with valid value 'Malinouski222@gmail.com' on input[name='email']
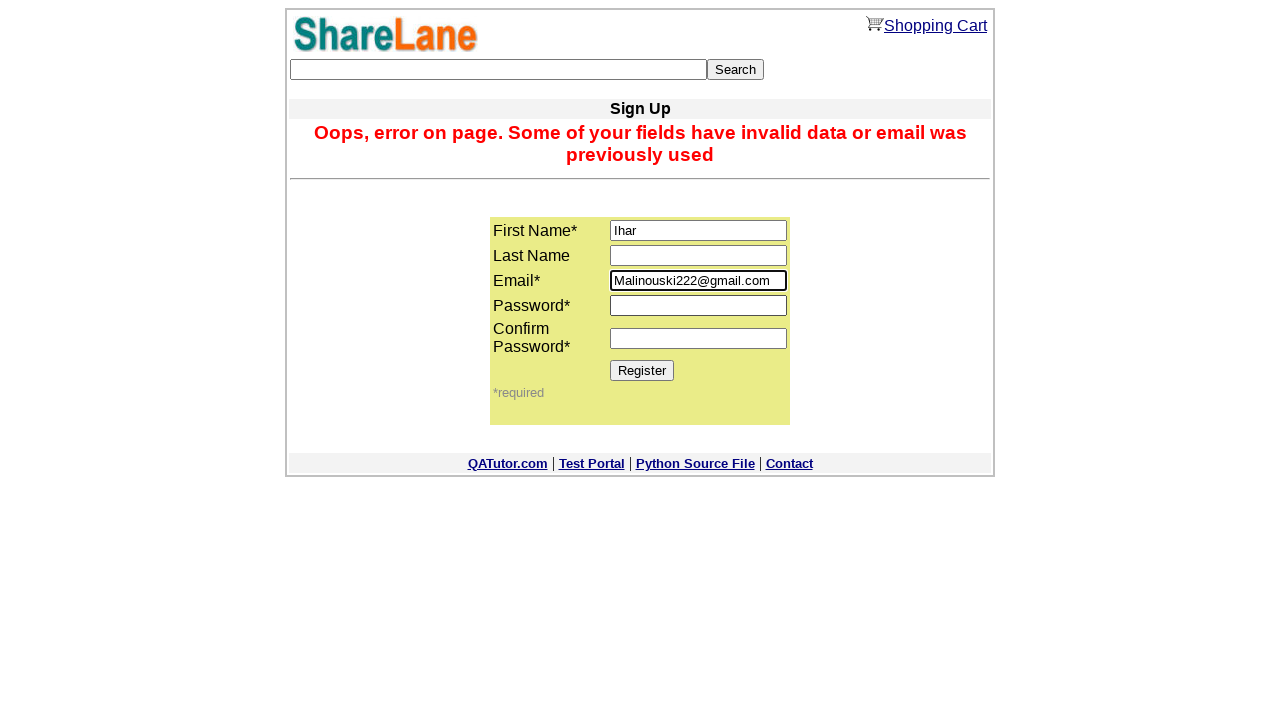

Re-filled password field with '445566' after failed attempt on input[name='password1']
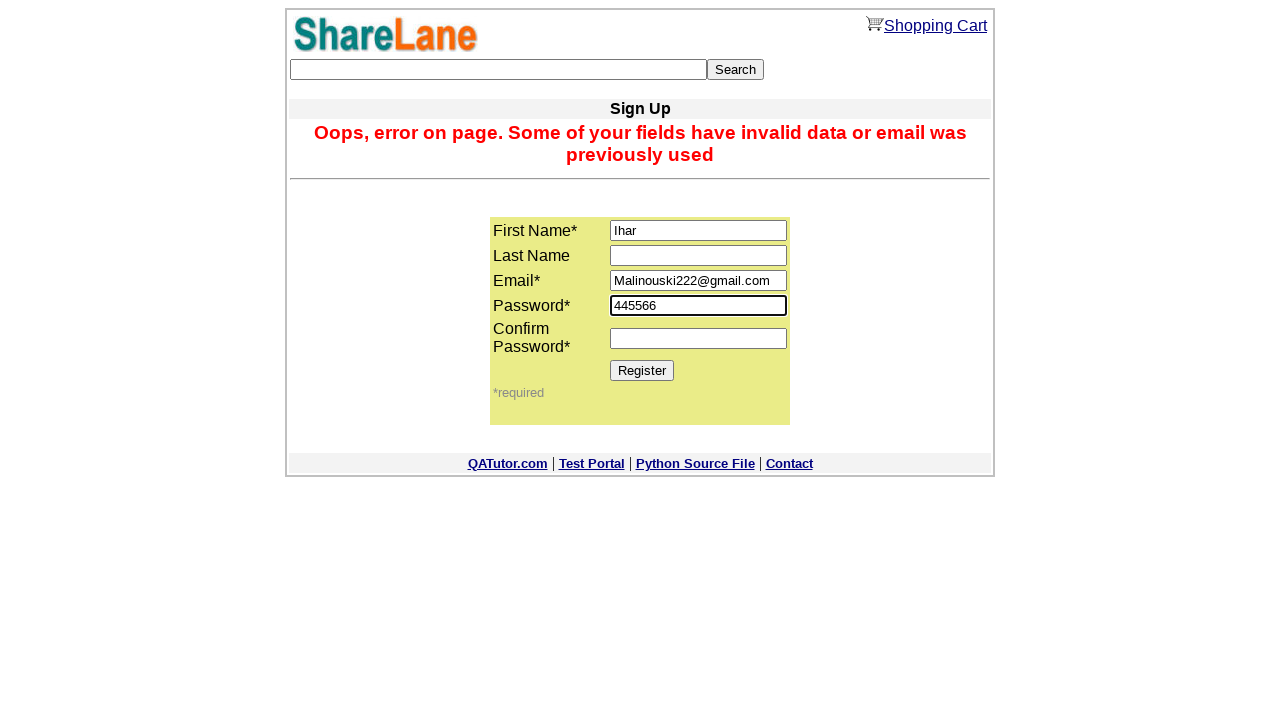

Re-filled confirm password field with '445566' on input[name='password2']
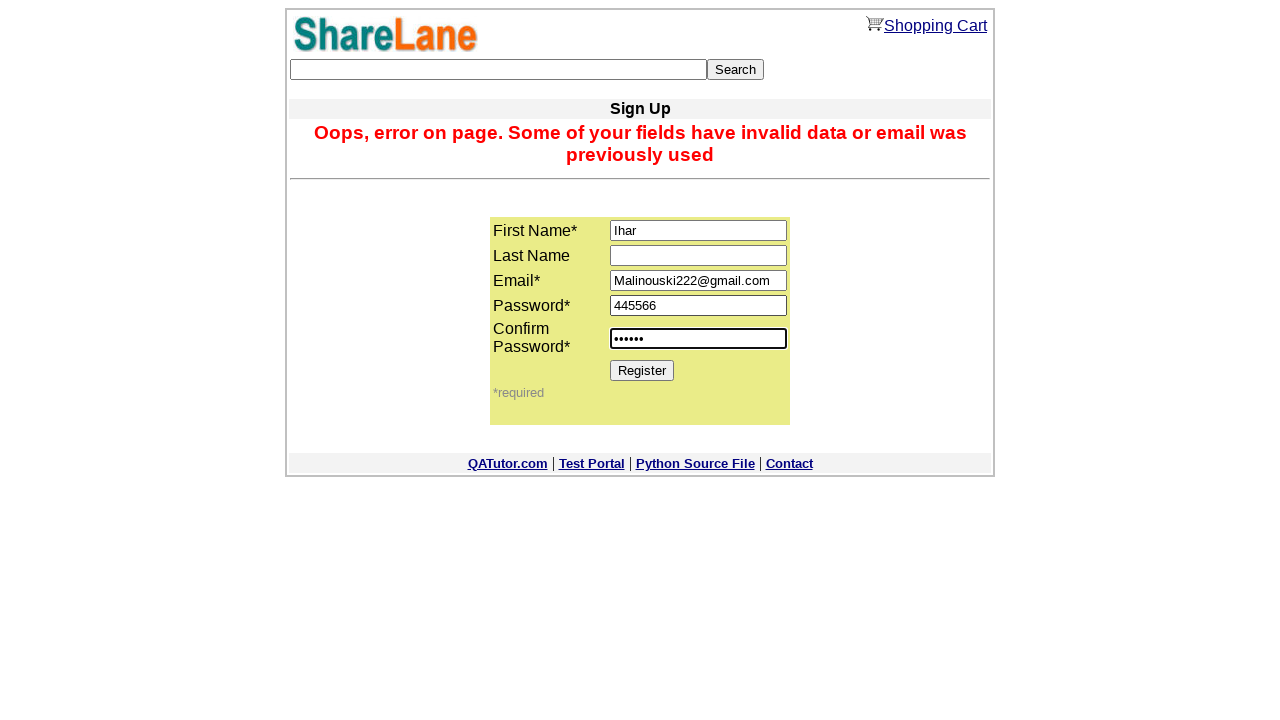

Clicked Register button again with corrected email - registration should succeed at (642, 370) on input[value='Register']
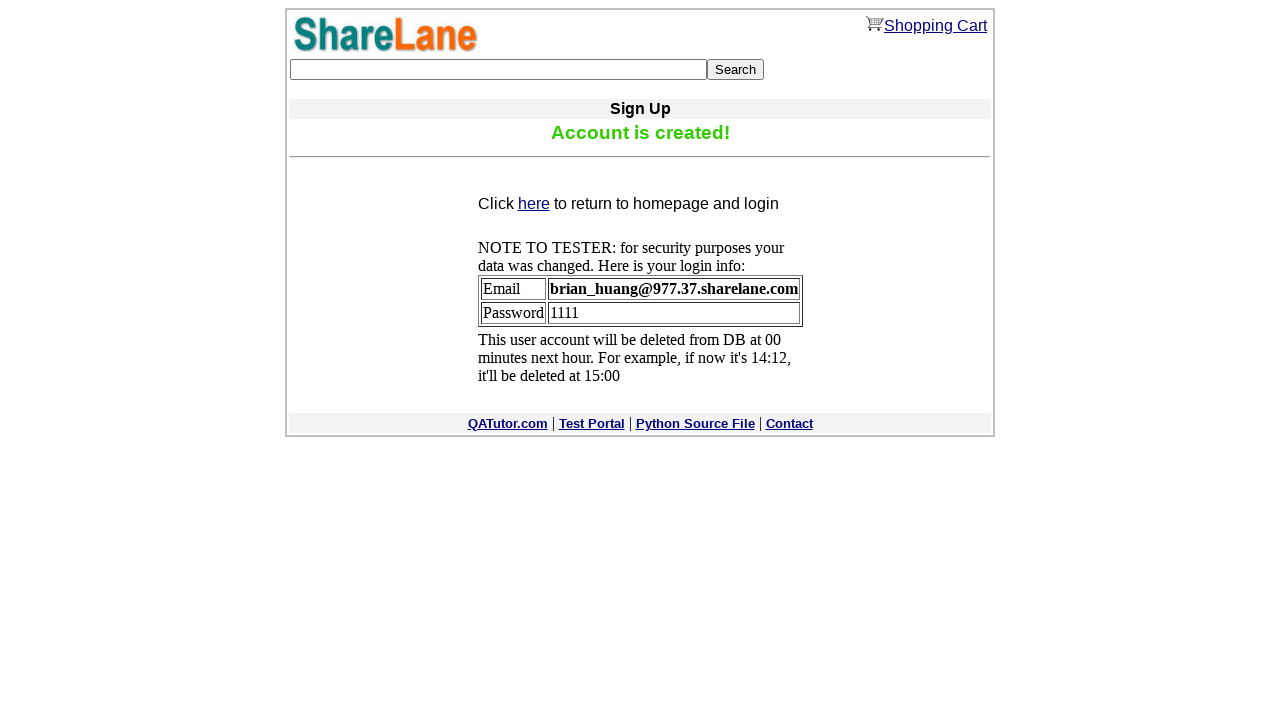

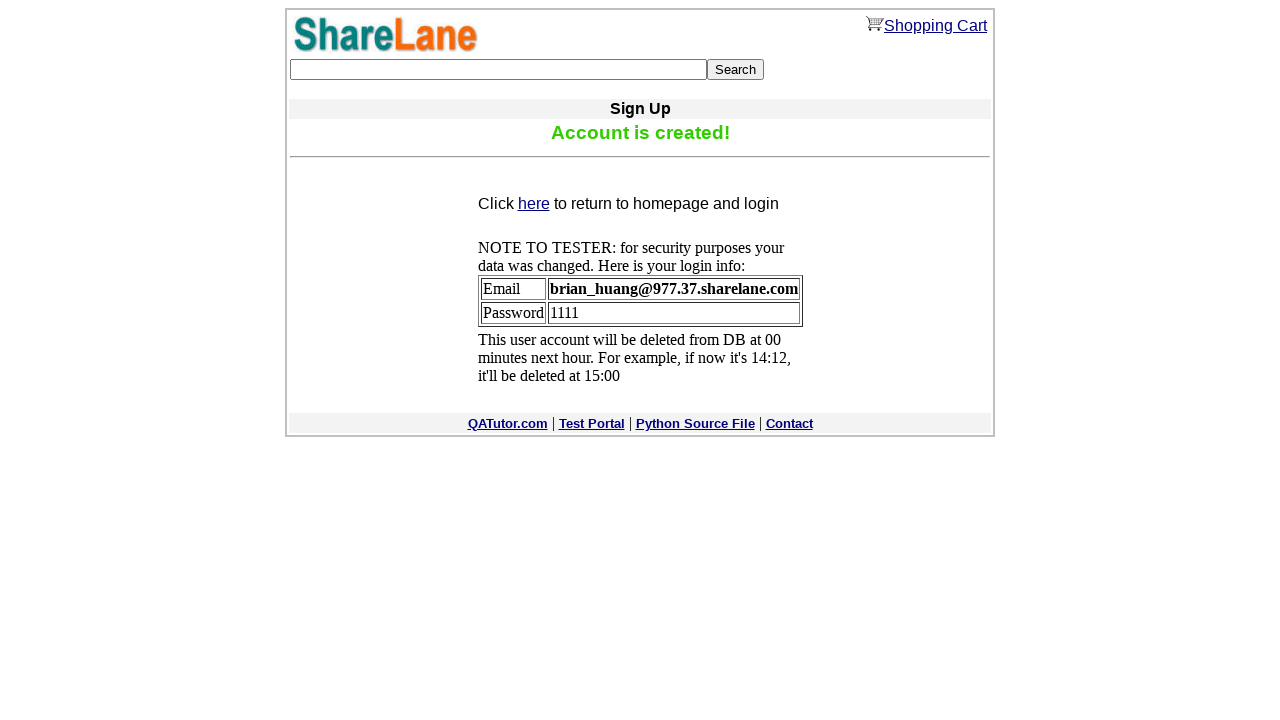